Tests triggering and accepting a basic alert dialog

Starting URL: https://testpages.eviltester.com/styled/alerts/alert-test.html

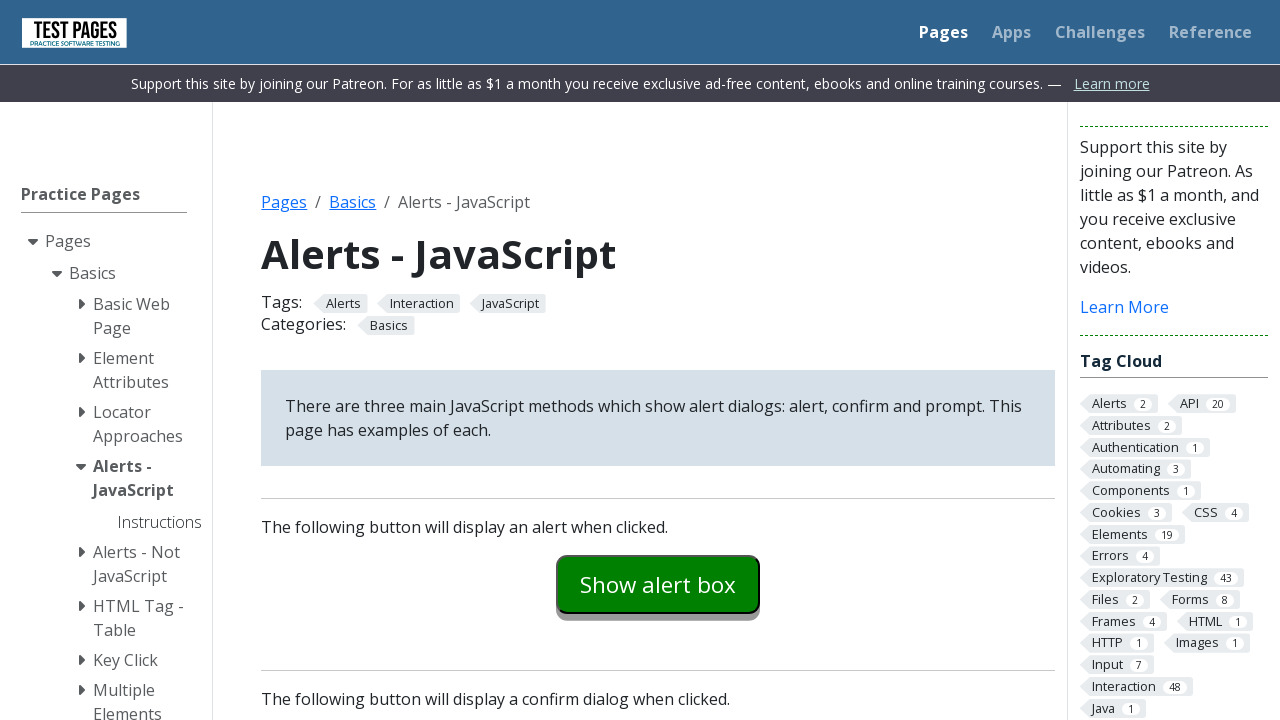

Set up dialog handler to automatically accept alerts
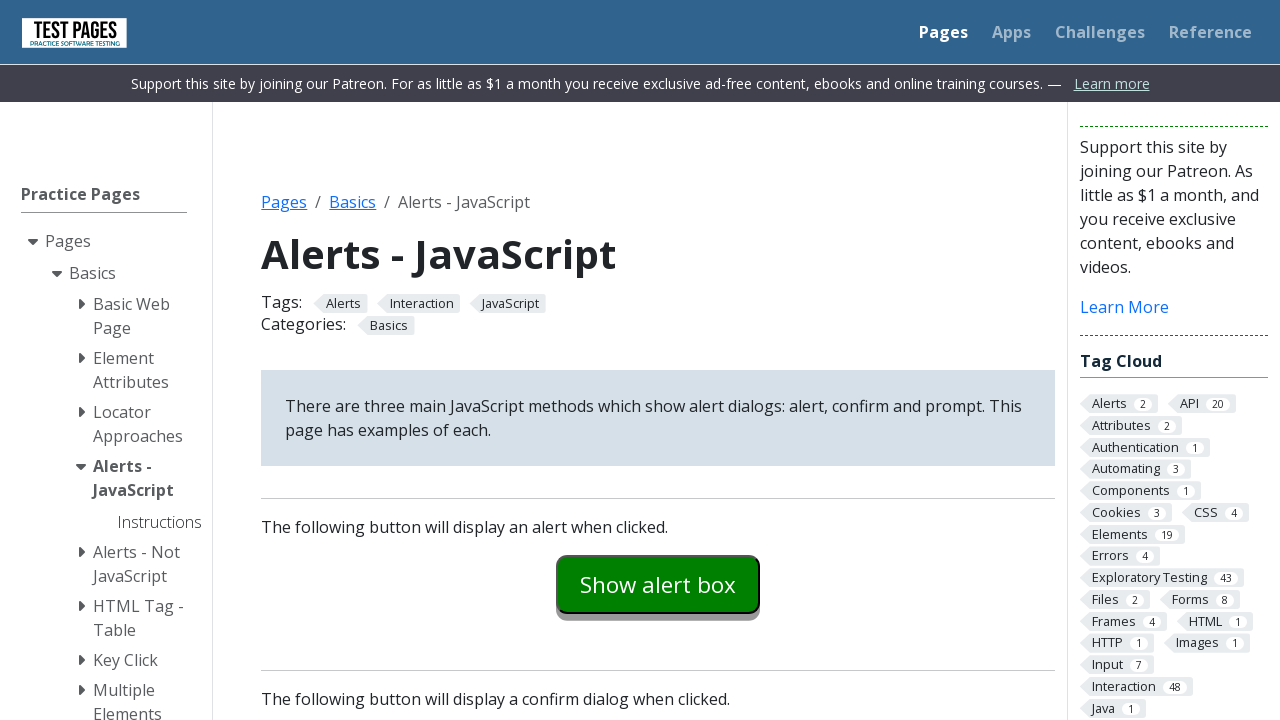

Clicked alert button to trigger alert dialog at (658, 584) on #alertexamples
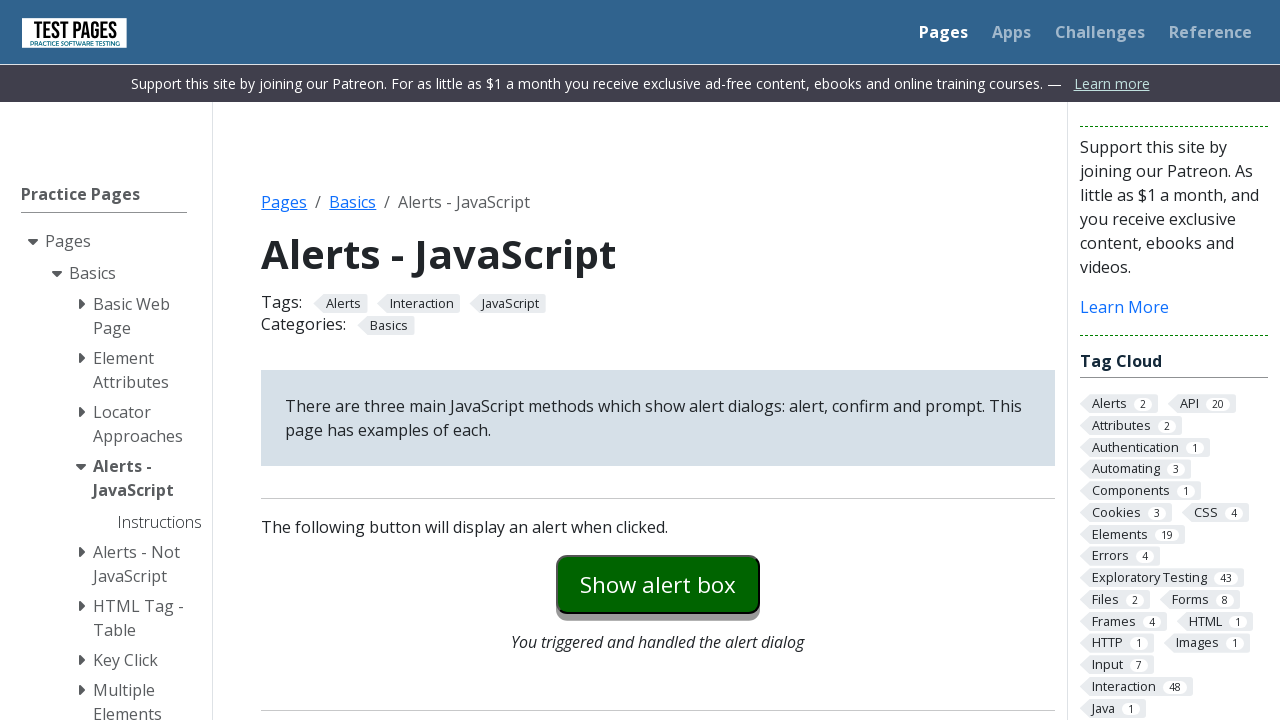

Alert explanation text appeared on page
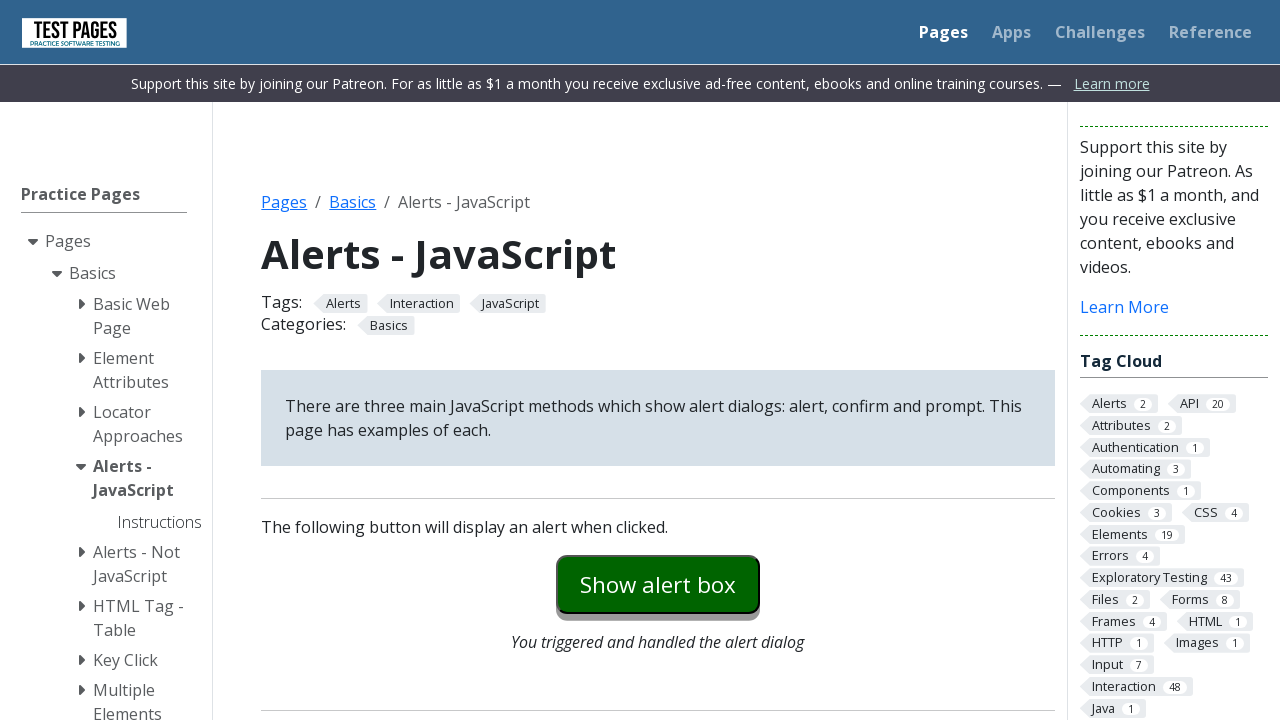

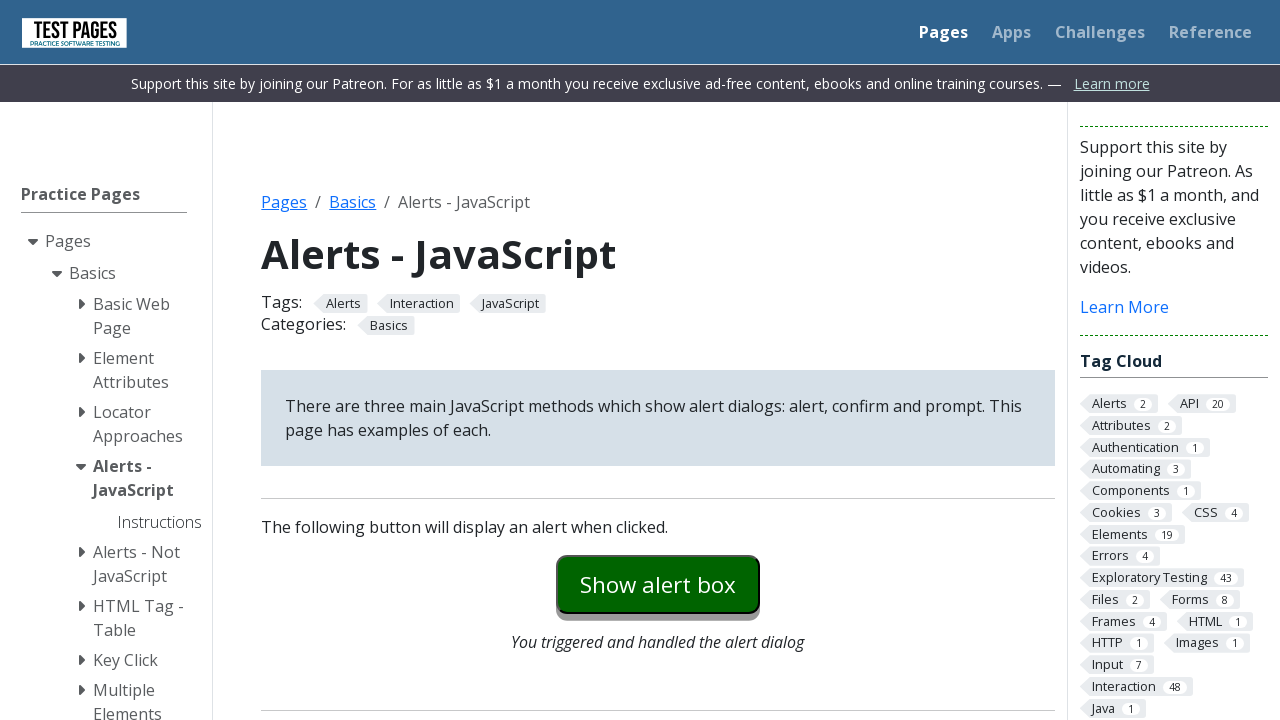